Navigates to Honda's website and verifies the page loads successfully

Starting URL: https://www.honda.com

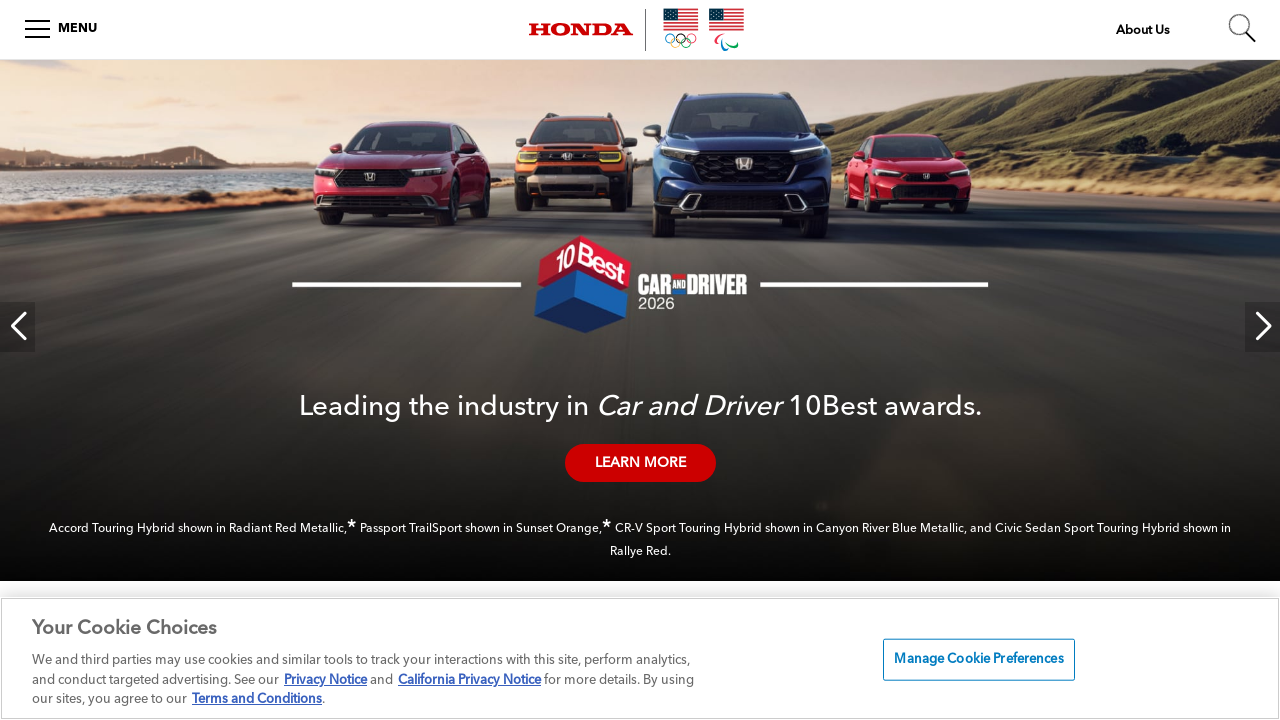

Waited for page DOM to finish loading
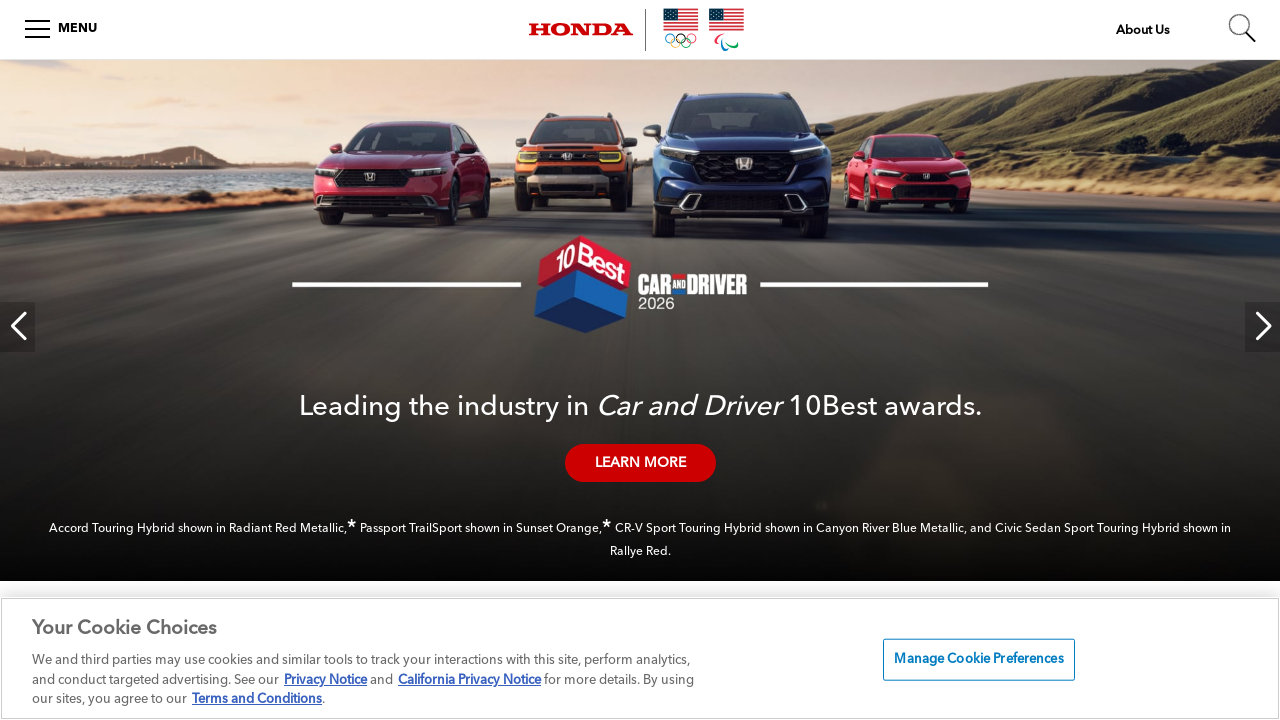

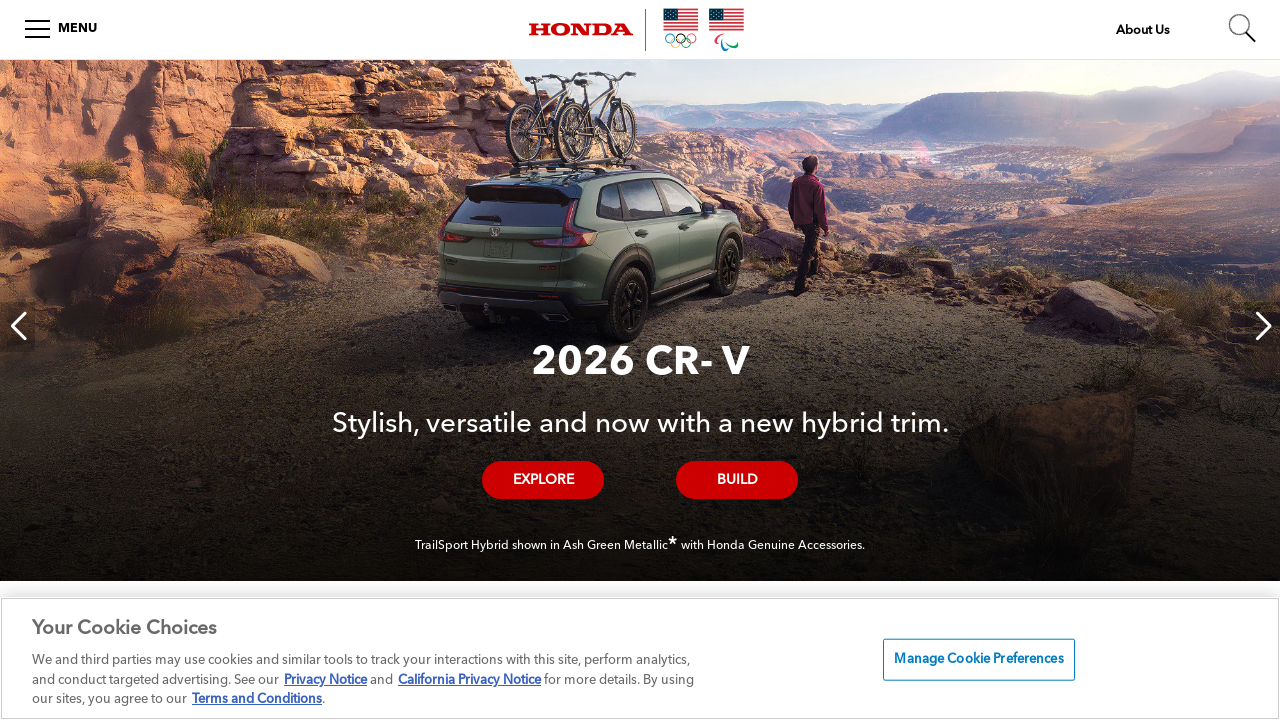